Tests alert handling by scrolling to bottom, clicking a button to trigger an alert, and accepting it

Starting URL: https://testpages.herokuapp.com/styled/alerts/alert-test.html

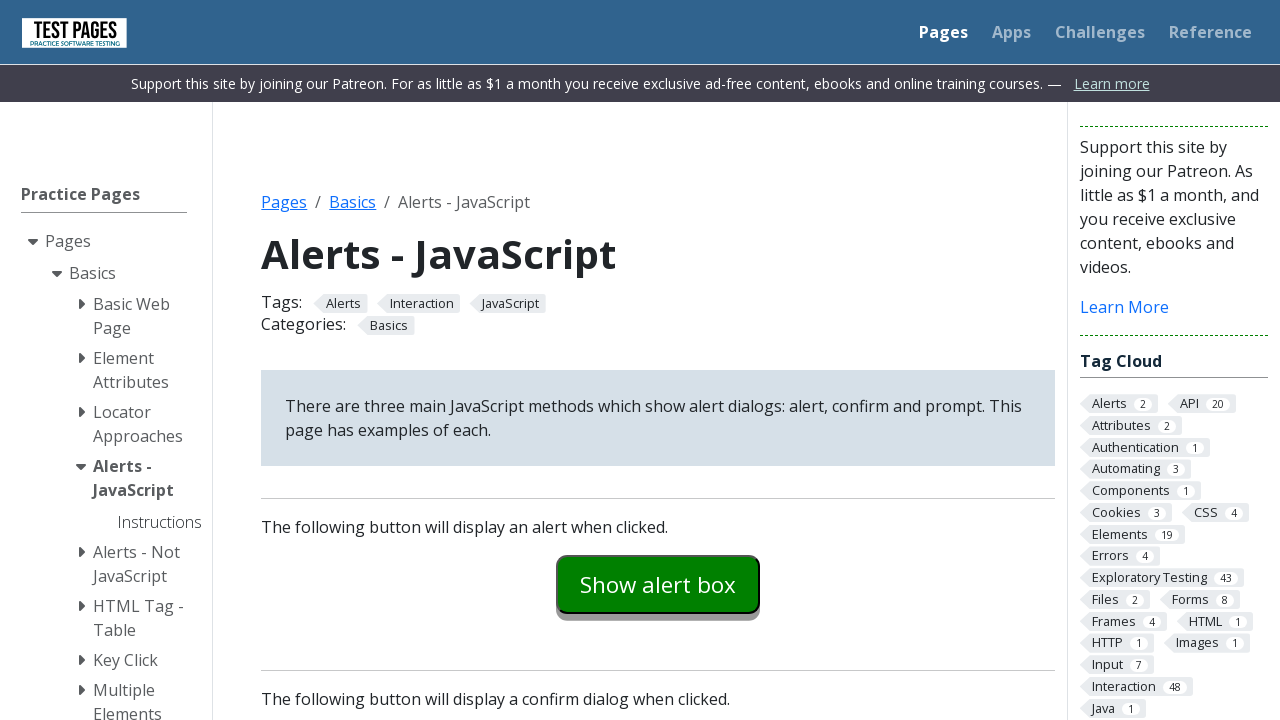

Navigated to alert test page
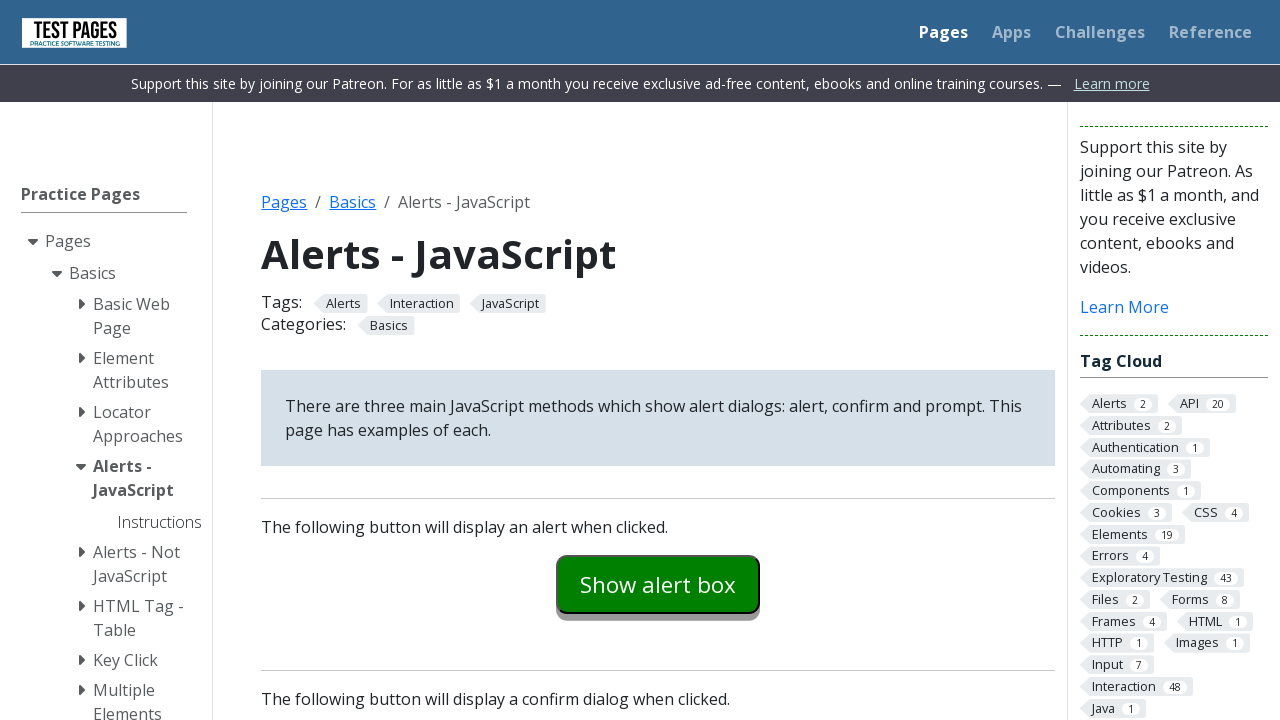

Scrolled to bottom of page
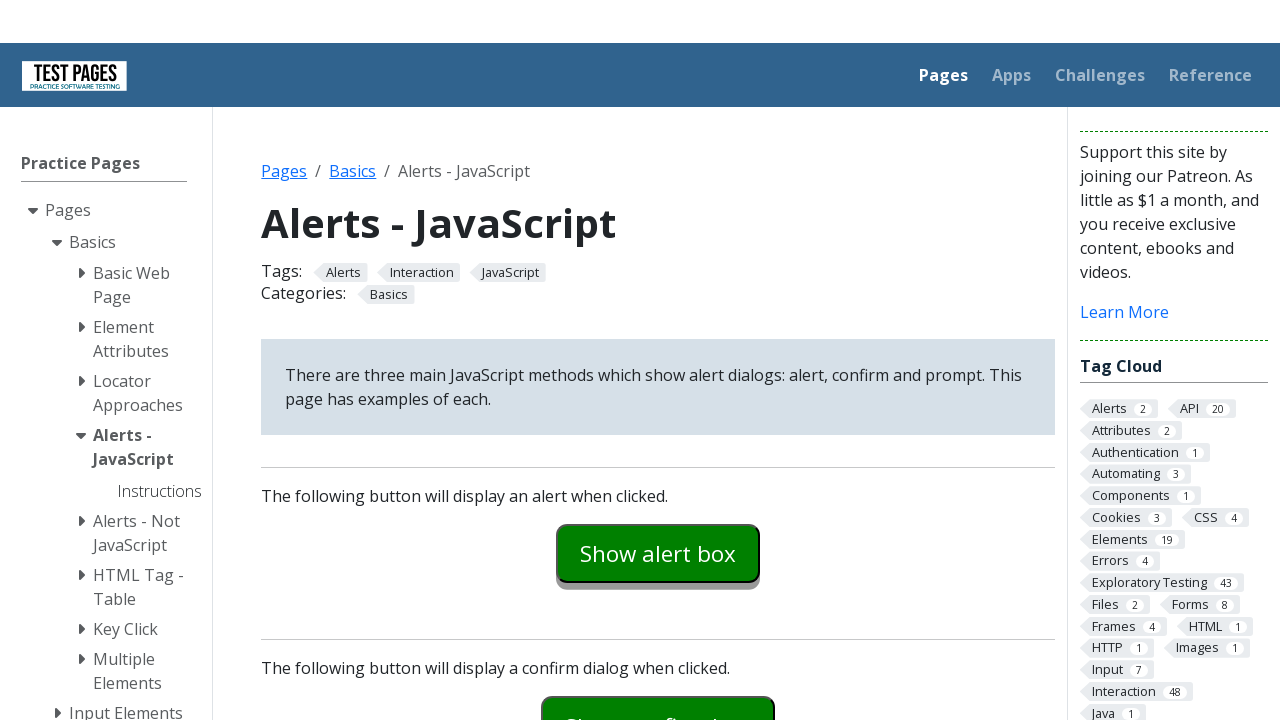

Set up dialog handler to accept alerts
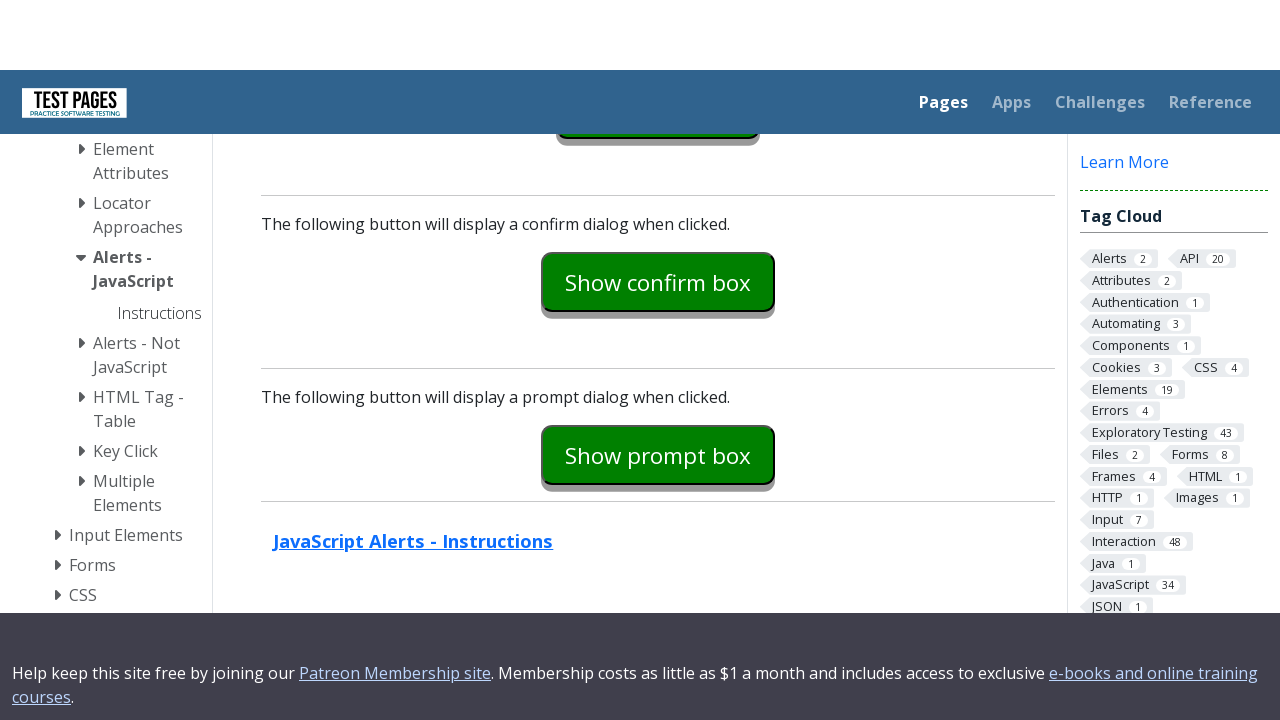

Clicked confirm example button to trigger alert at (658, 179) on #confirmexample
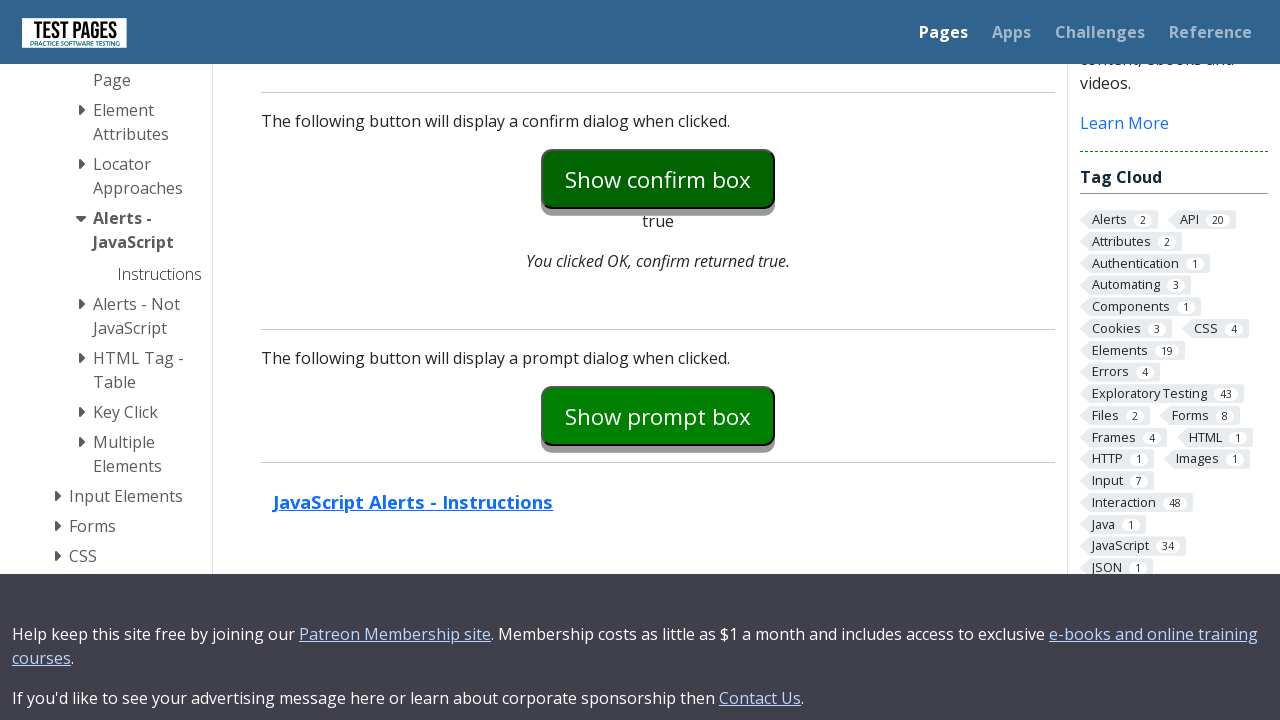

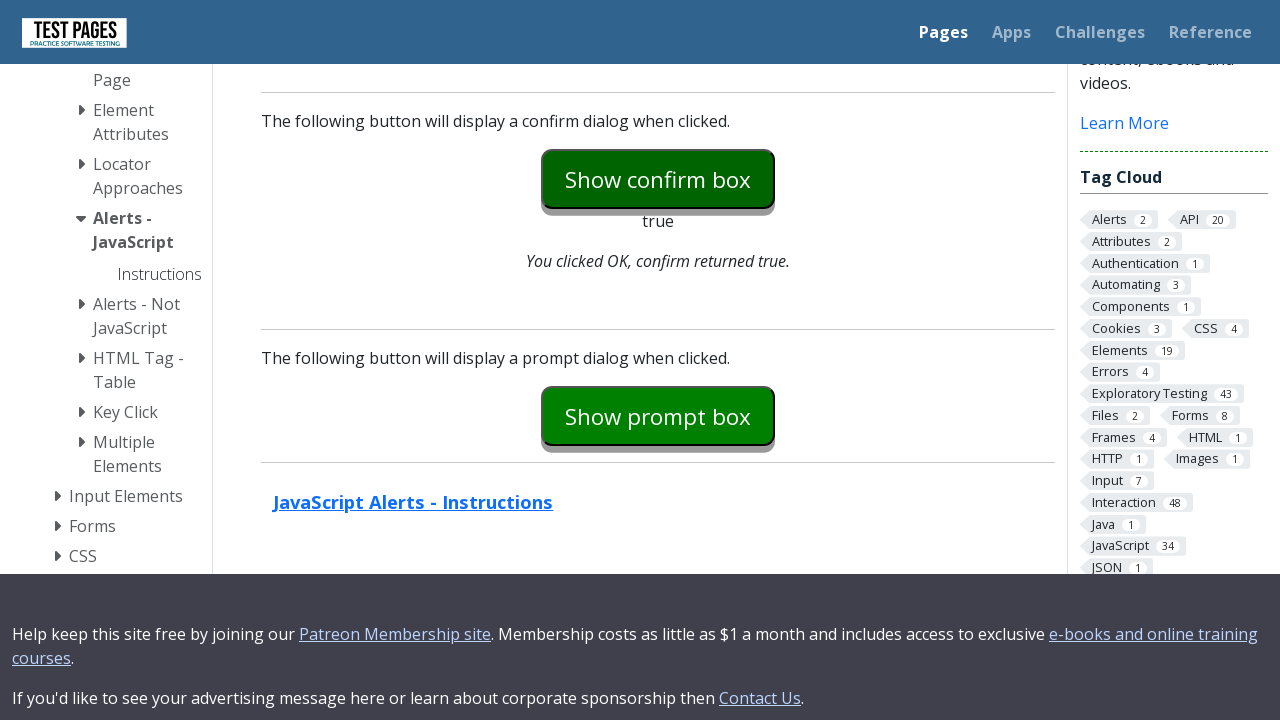